Tests that the browser back button works correctly with routing filters

Starting URL: https://demo.playwright.dev/todomvc

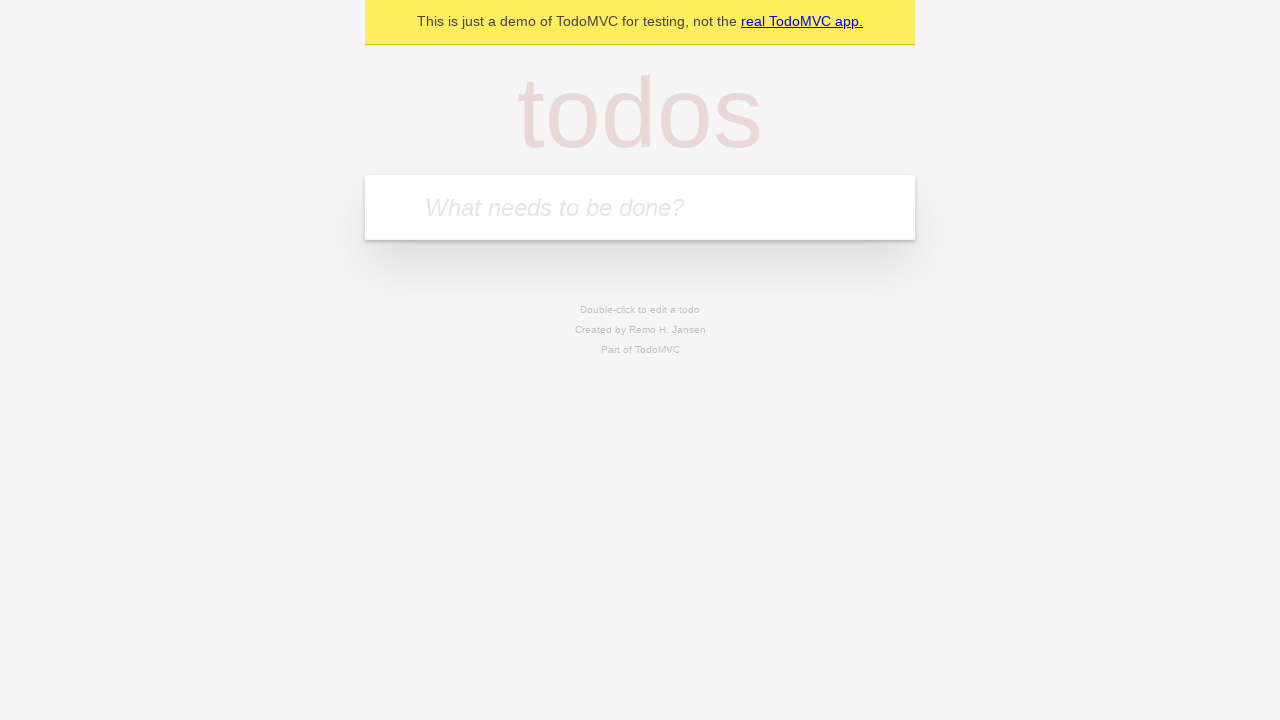

Filled todo input with 'buy some cheese' on internal:attr=[placeholder="What needs to be done?"i]
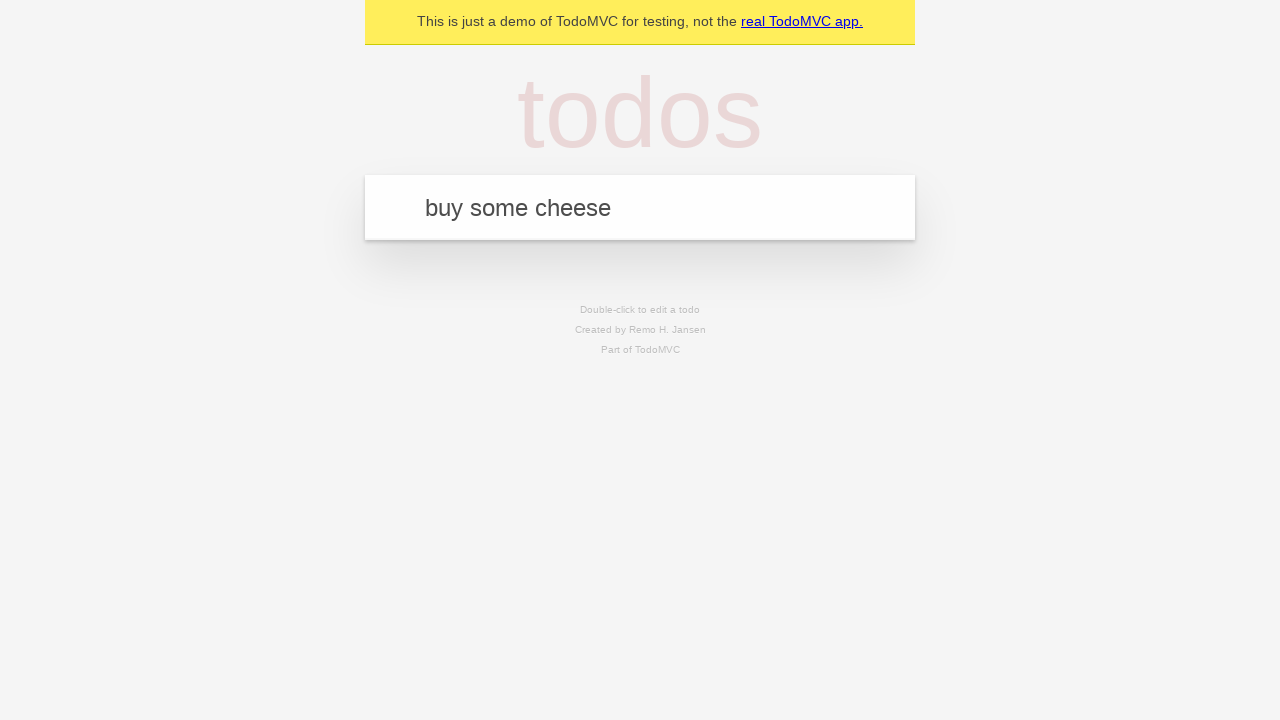

Pressed Enter to add first todo on internal:attr=[placeholder="What needs to be done?"i]
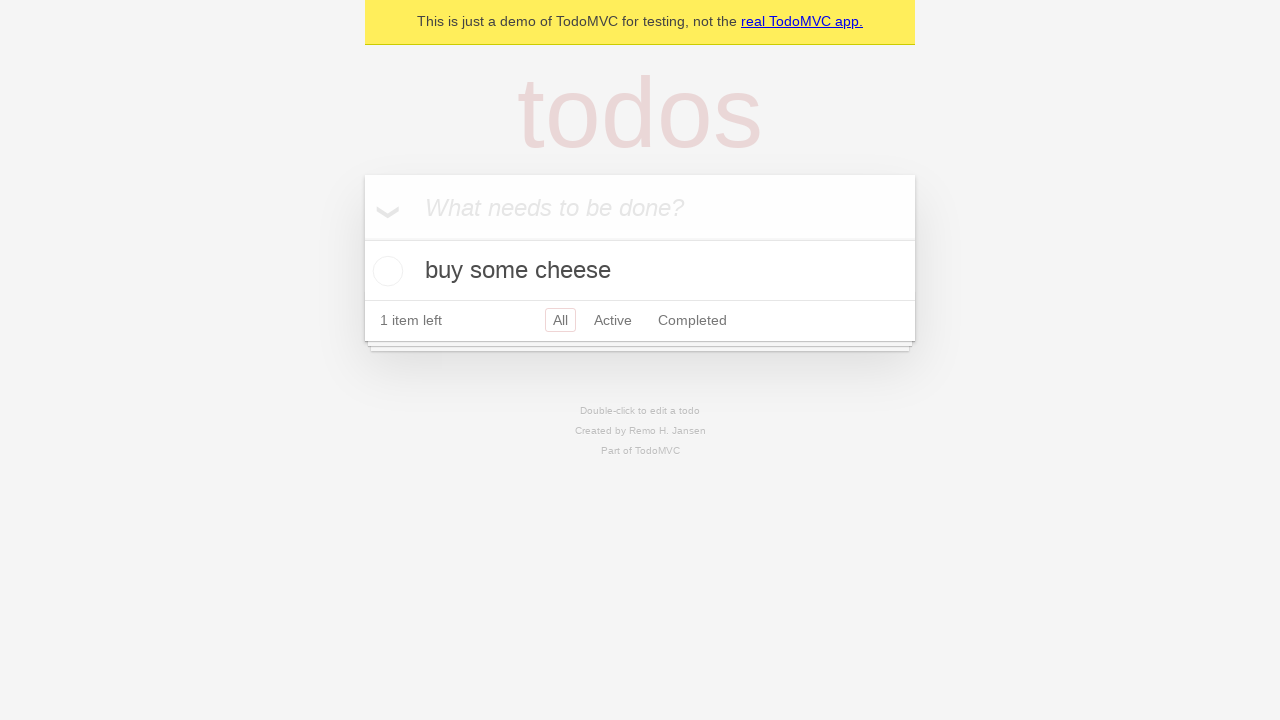

Filled todo input with 'feed the cat' on internal:attr=[placeholder="What needs to be done?"i]
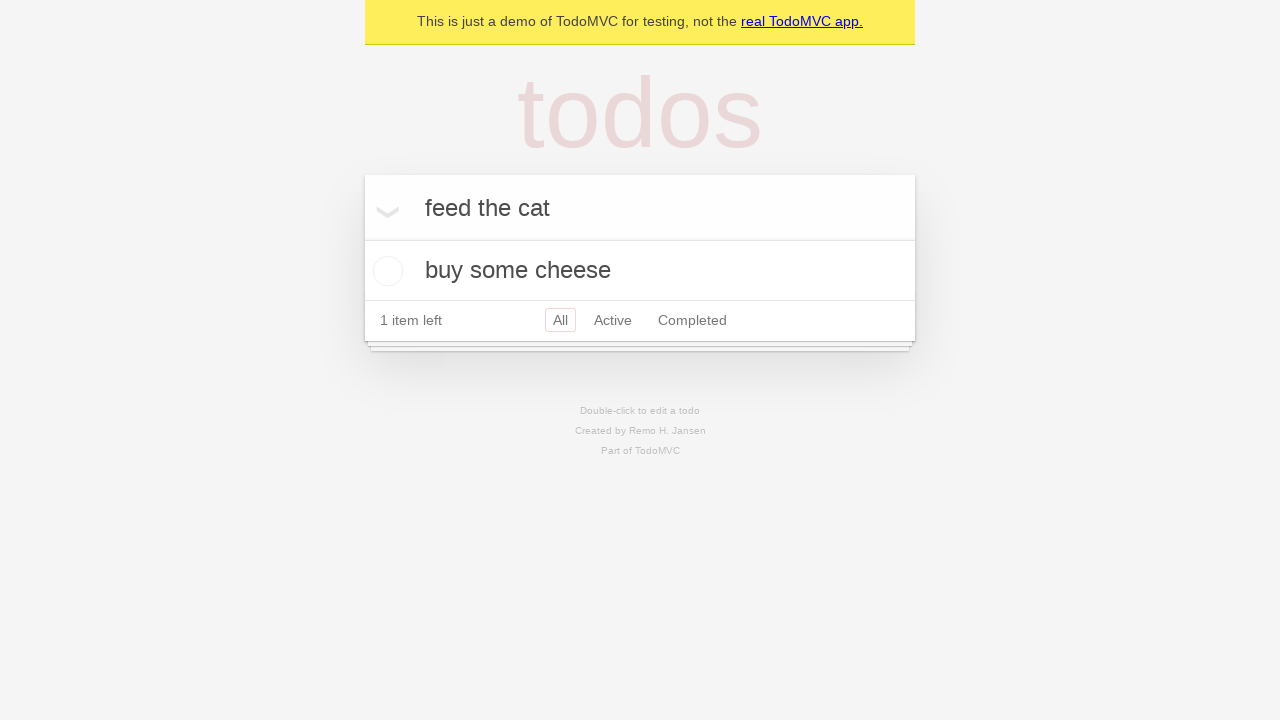

Pressed Enter to add second todo on internal:attr=[placeholder="What needs to be done?"i]
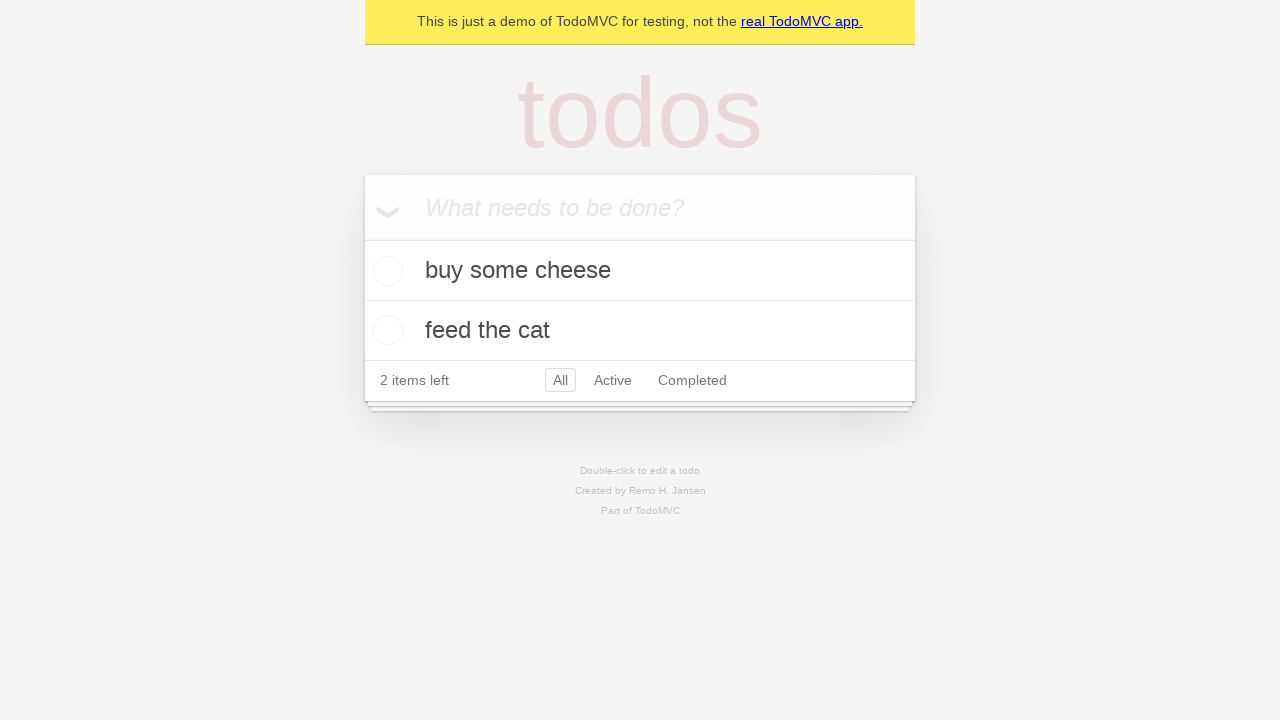

Filled todo input with 'book a doctors appointment' on internal:attr=[placeholder="What needs to be done?"i]
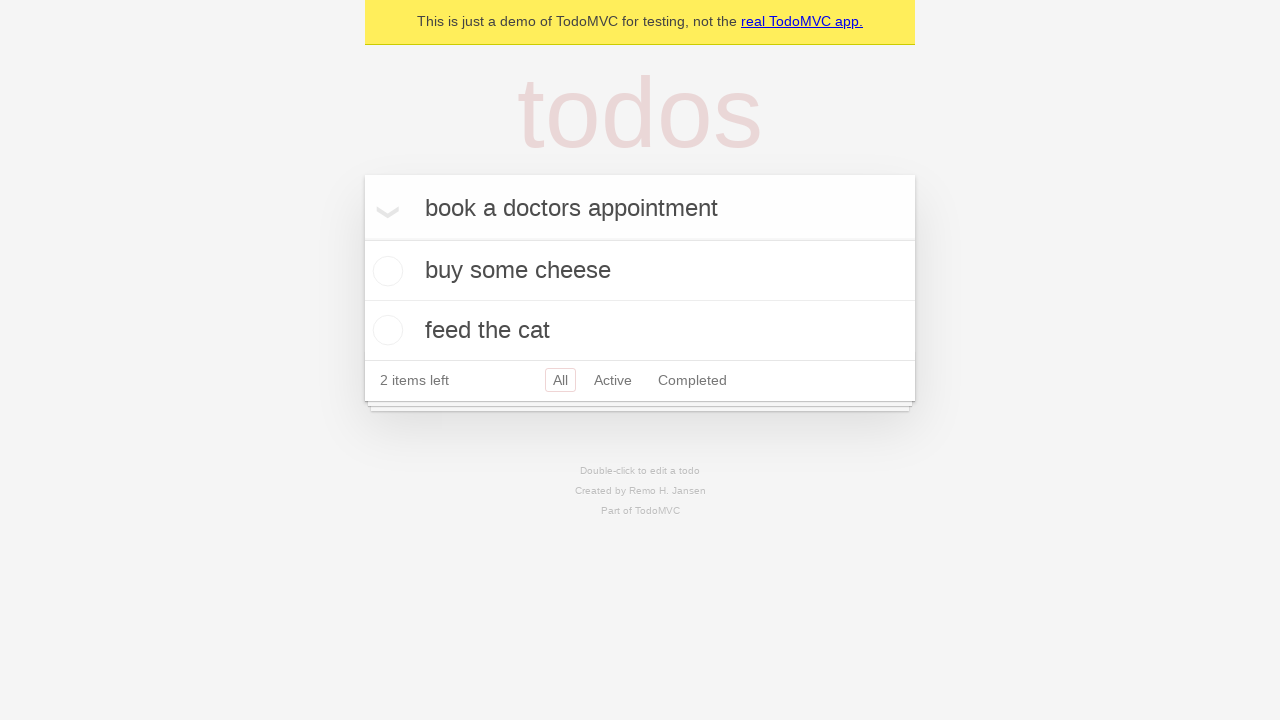

Pressed Enter to add third todo on internal:attr=[placeholder="What needs to be done?"i]
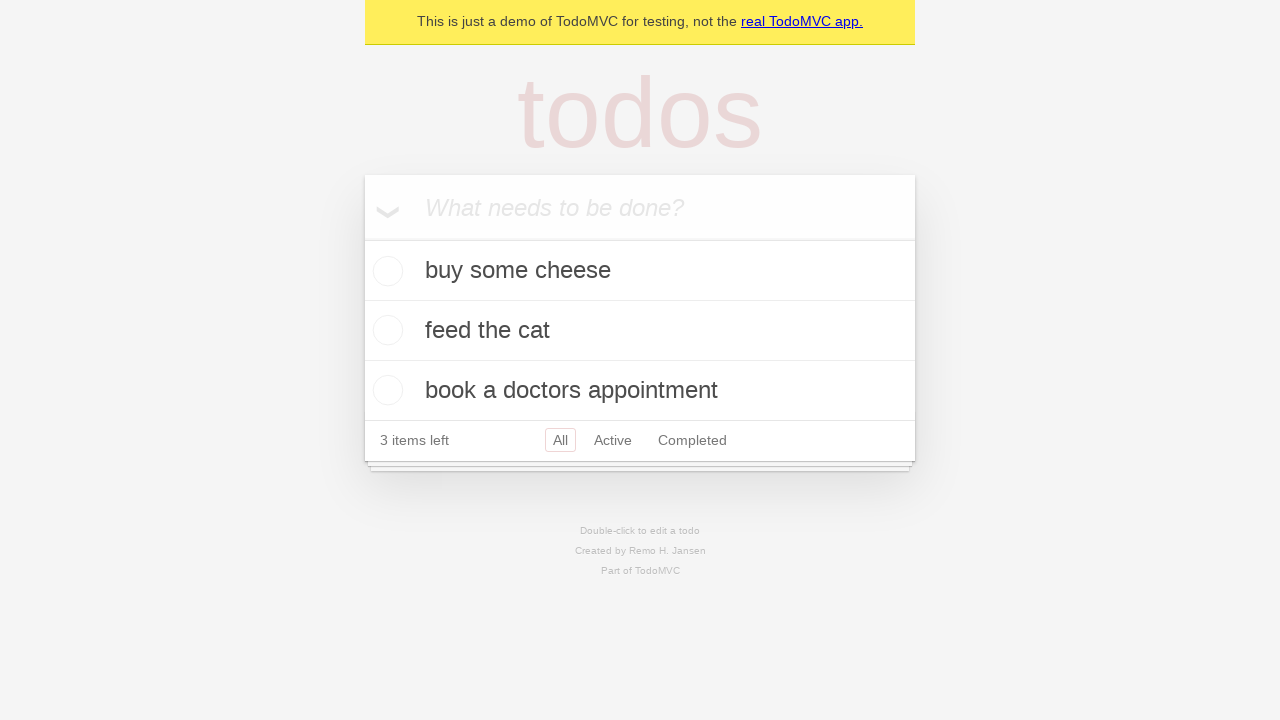

Checked the second todo item to mark it as completed at (385, 330) on internal:testid=[data-testid="todo-item"s] >> nth=1 >> internal:role=checkbox
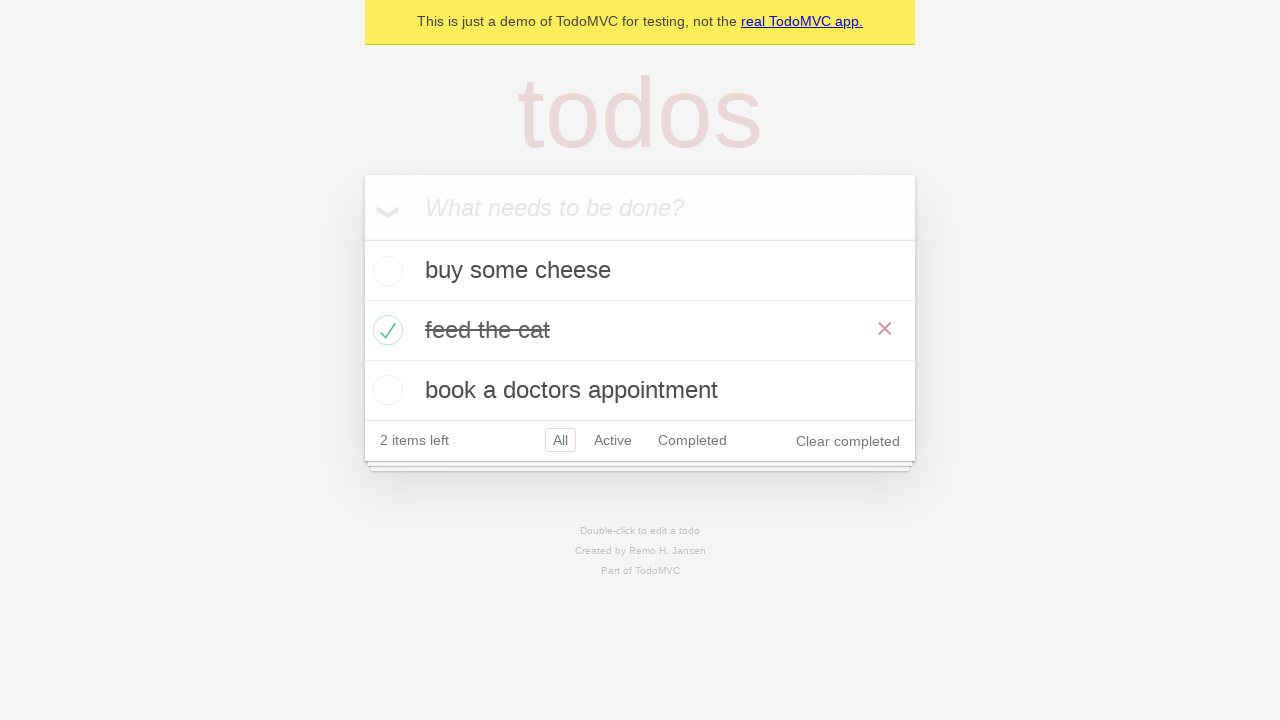

Clicked 'All' filter link at (560, 440) on internal:role=link[name="All"i]
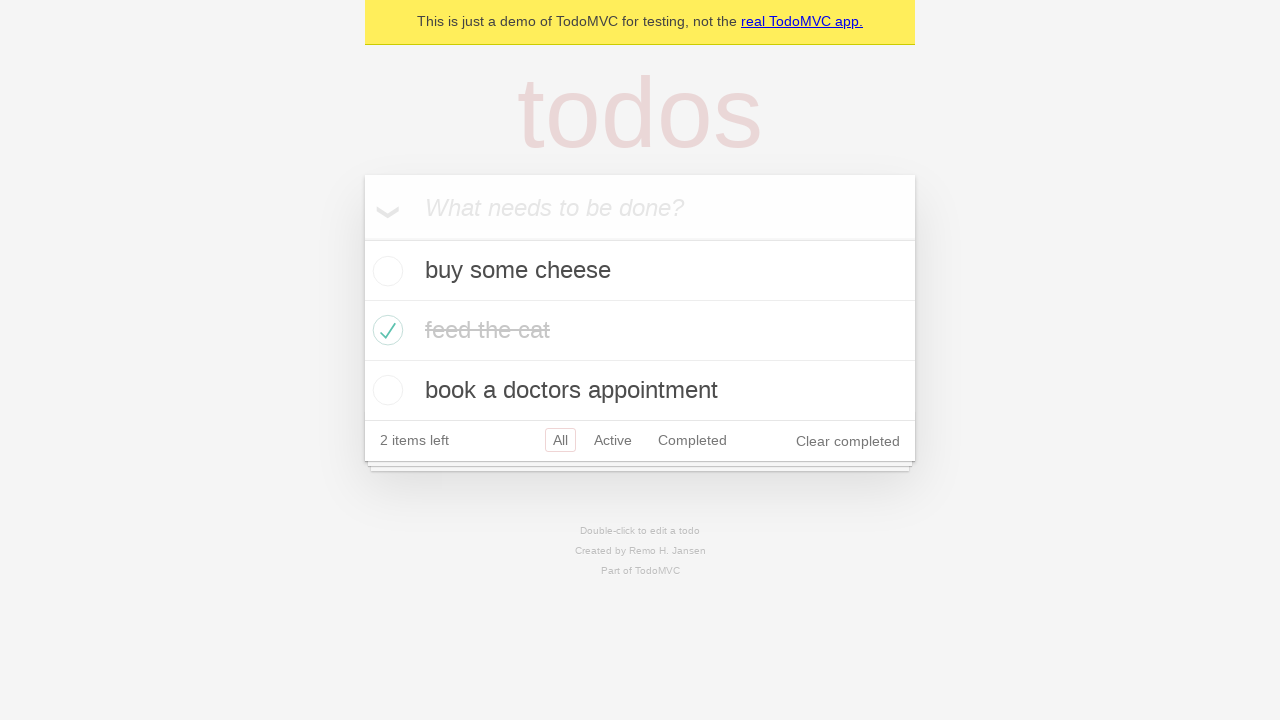

Clicked 'Active' filter link at (613, 440) on internal:role=link[name="Active"i]
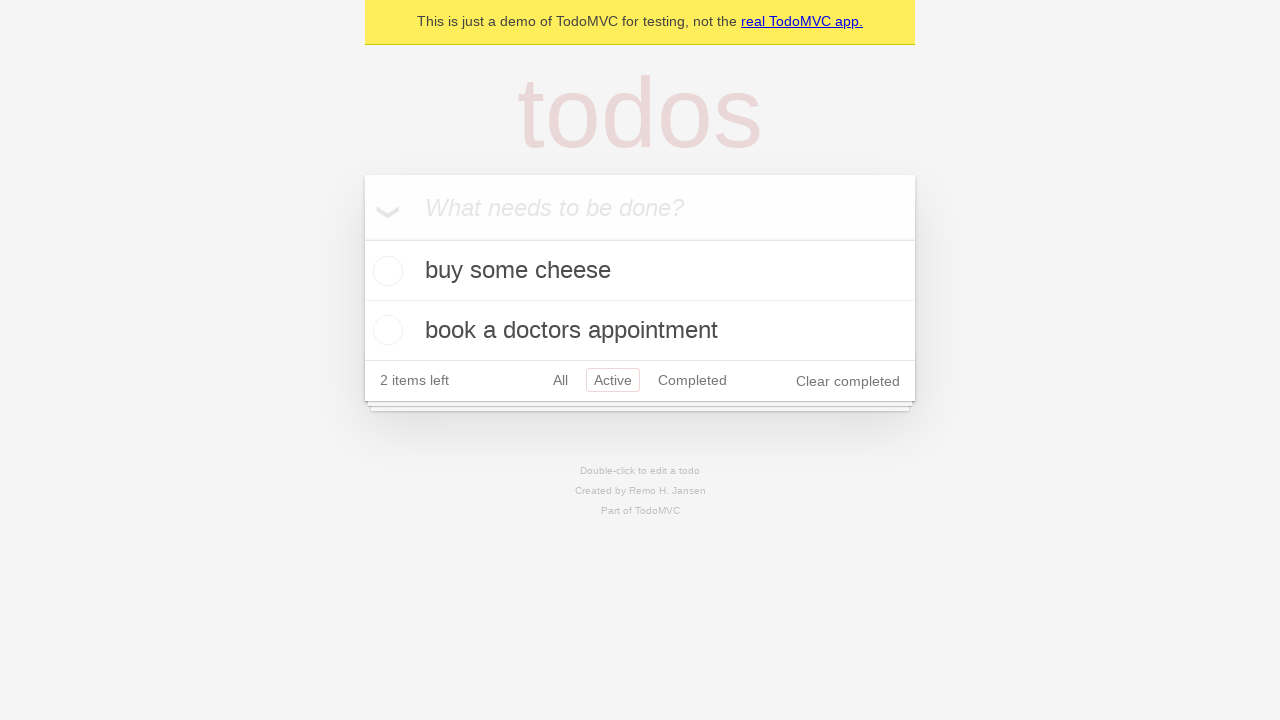

Clicked 'Completed' filter link at (692, 380) on internal:role=link[name="Completed"i]
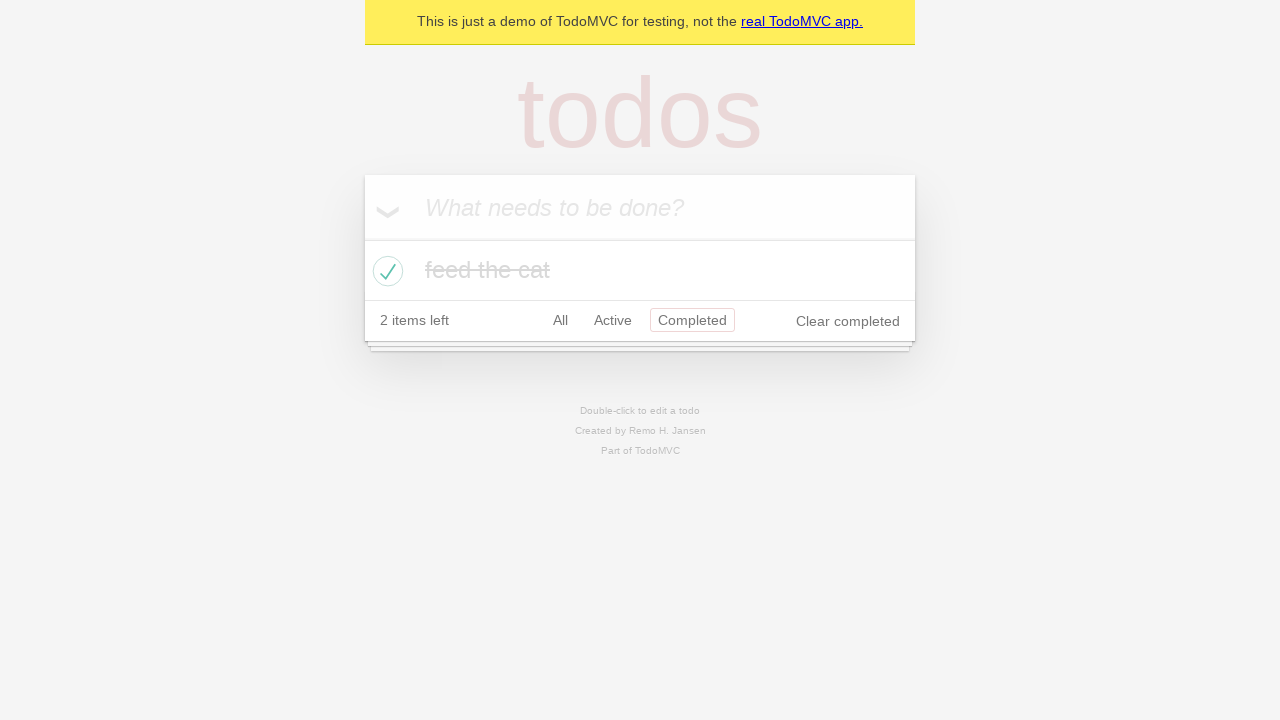

Clicked browser back button (navigated from Completed to Active filter)
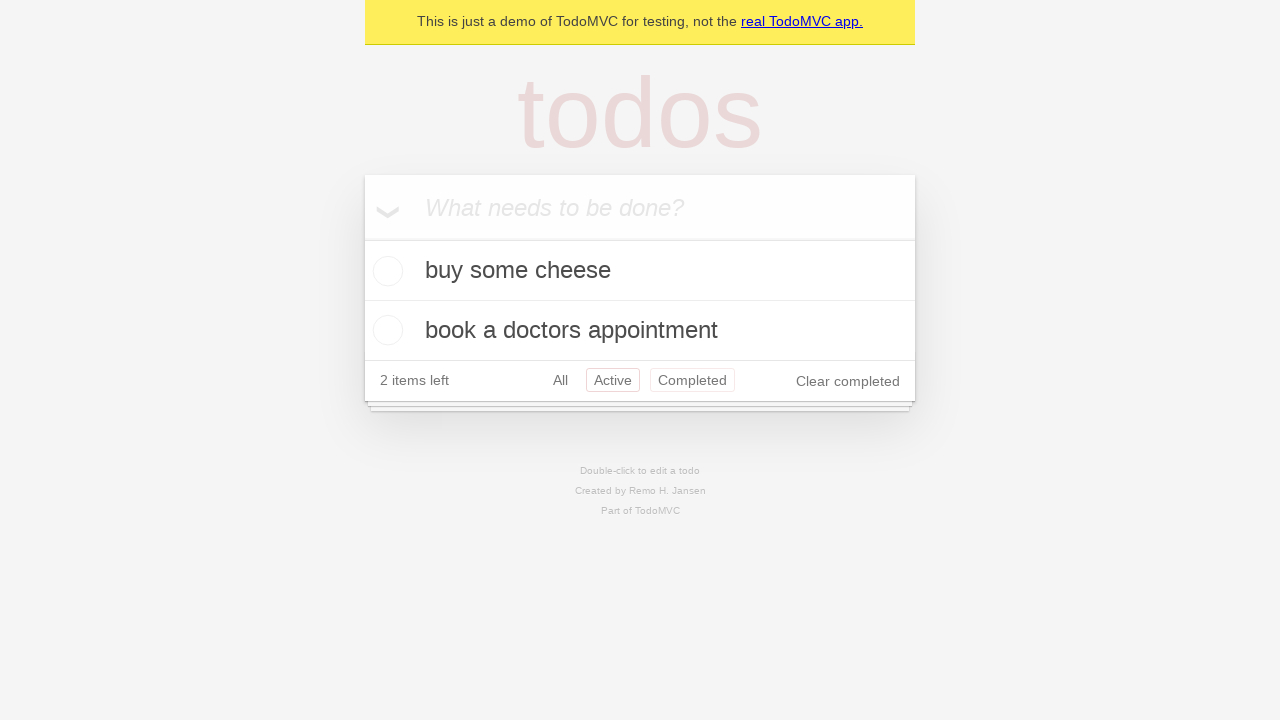

Clicked browser back button (navigated from Active to All filter)
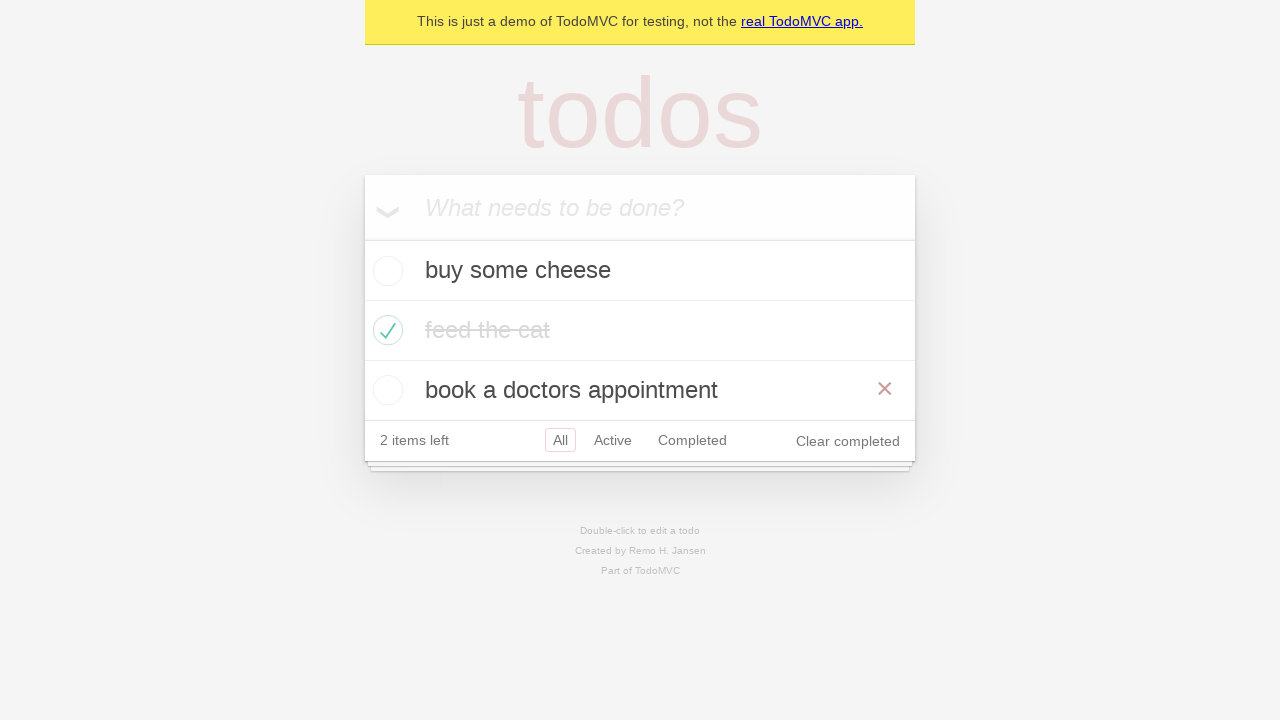

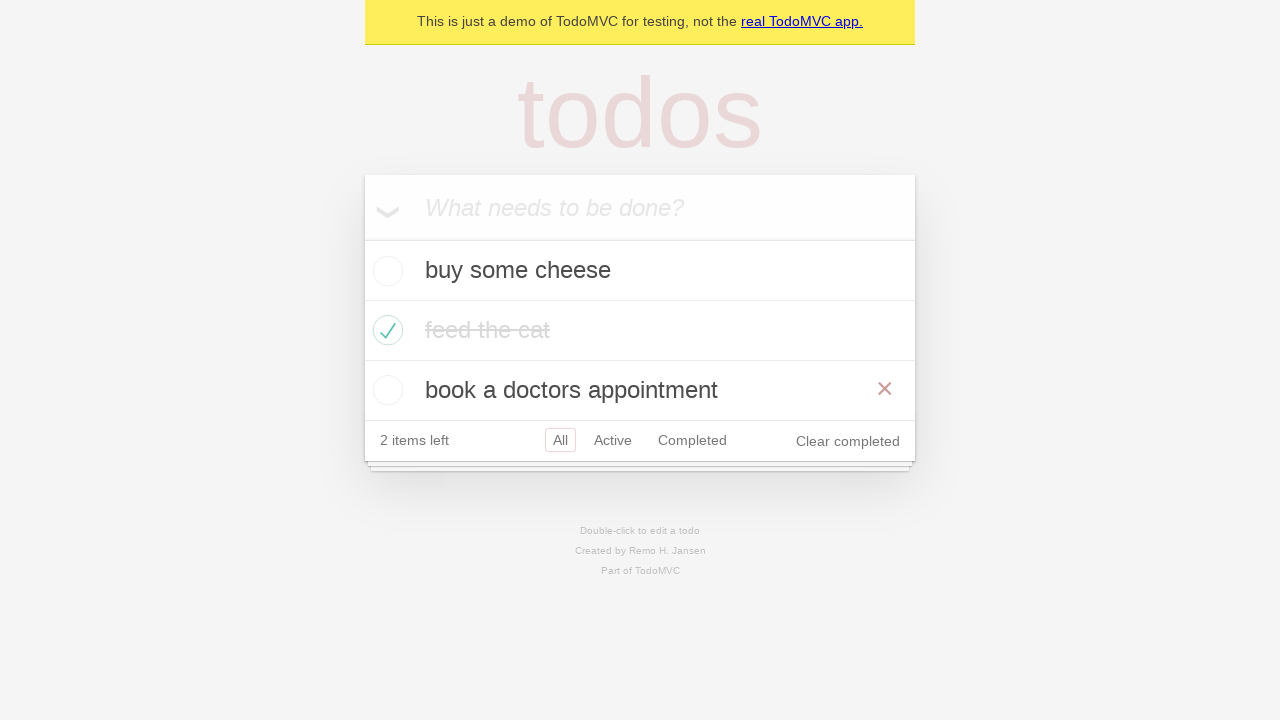